Waits for a price to drop to $100, then books and solves a mathematical challenge by calculating logarithm of a value and submitting the answer

Starting URL: http://suninjuly.github.io/explicit_wait2.html

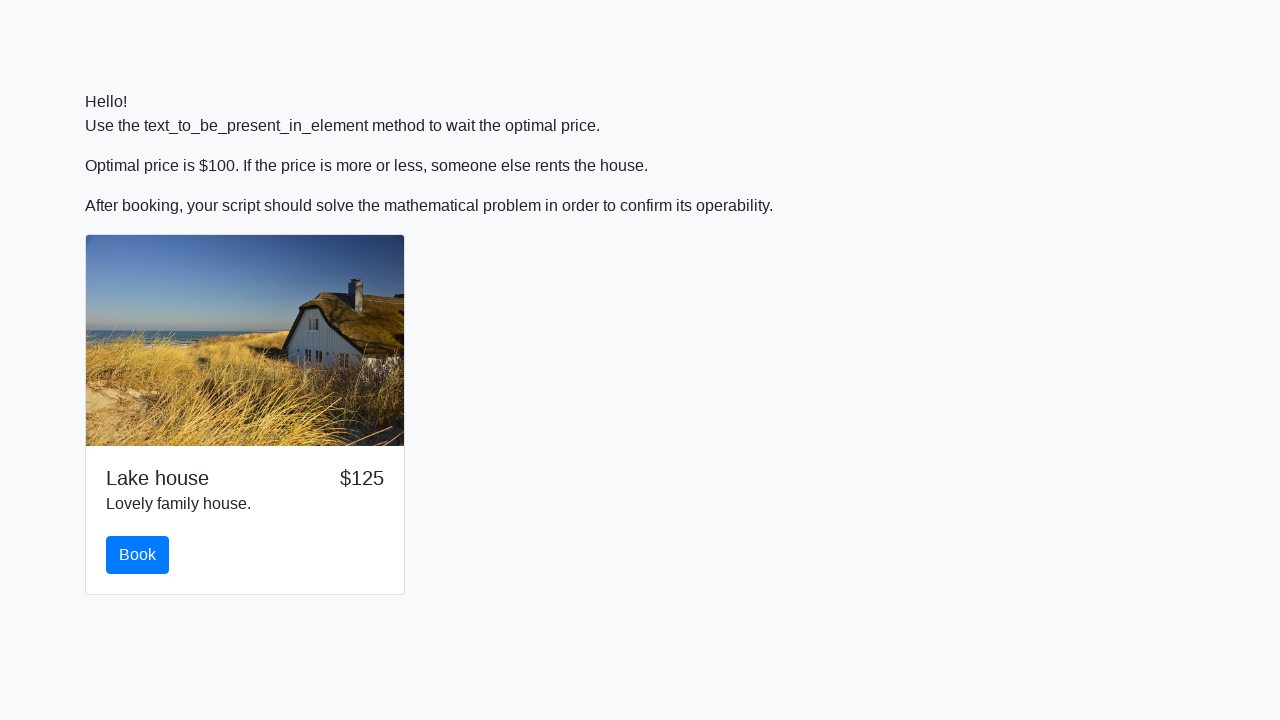

Waited for price to drop to $100
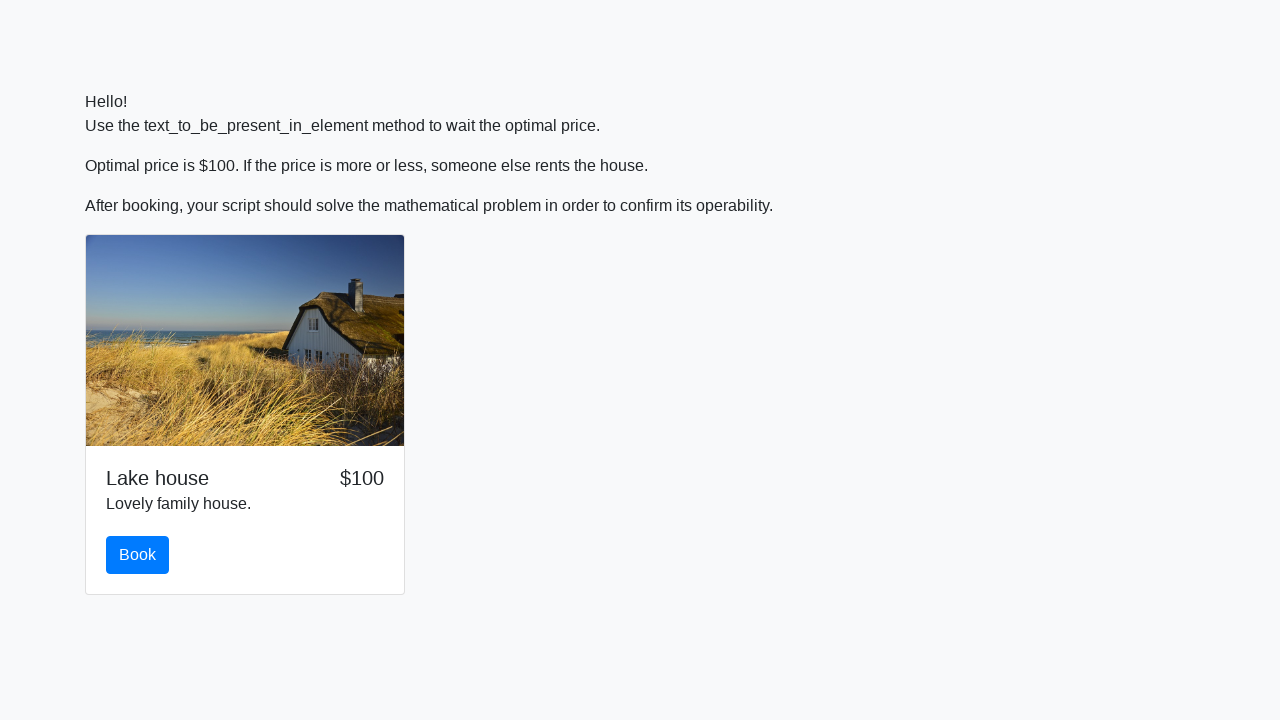

Clicked the book button at (138, 555) on #book
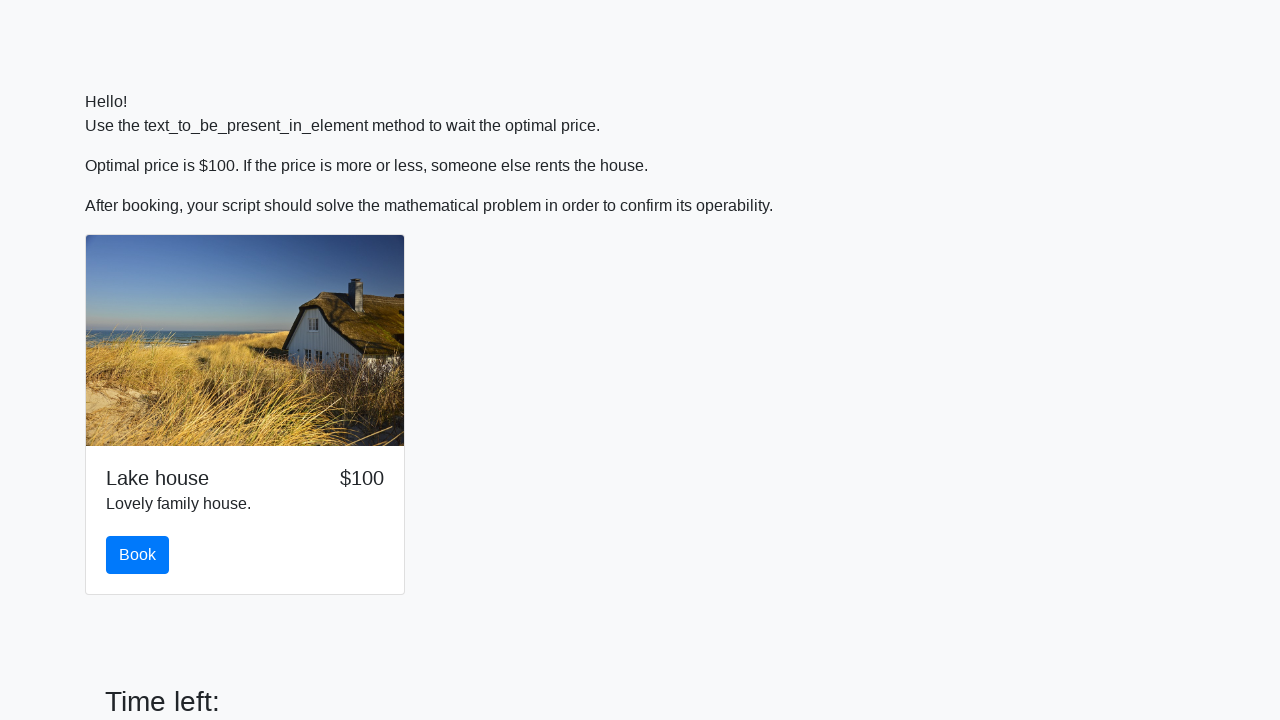

Retrieved input value: 119
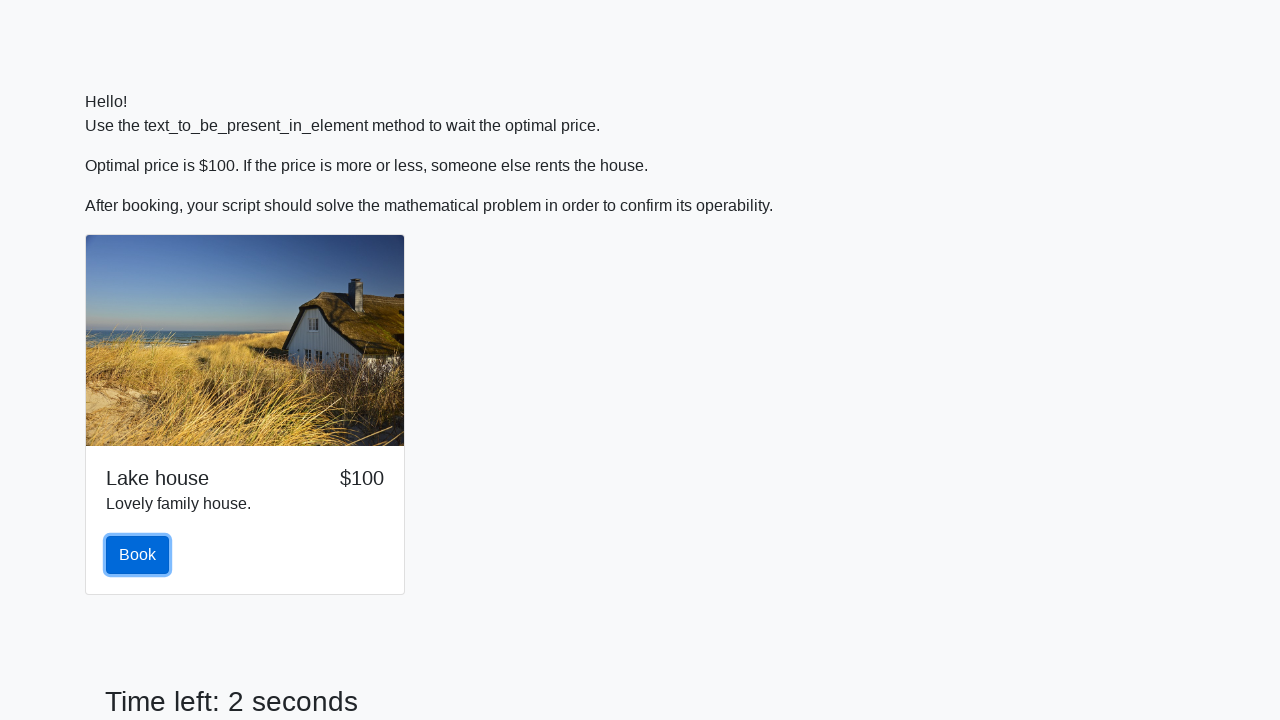

Calculated logarithm answer: 1.4944420628462887
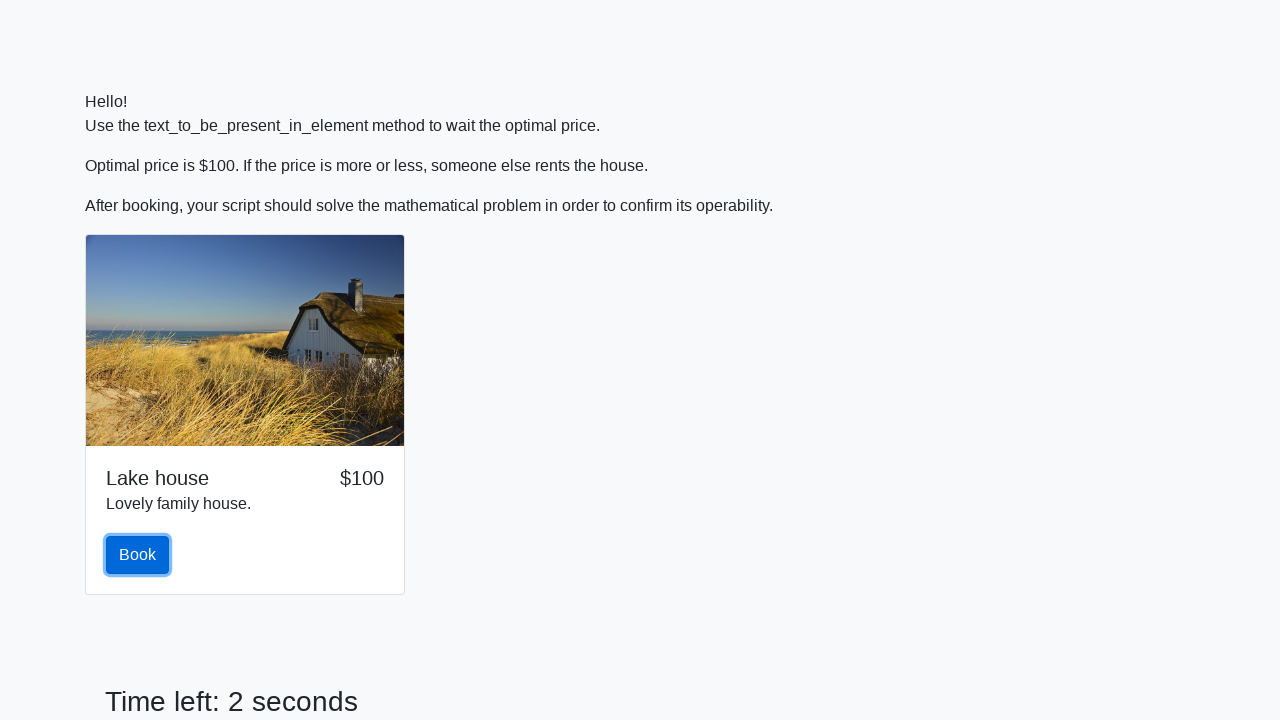

Filled answer field with calculated value on #answer
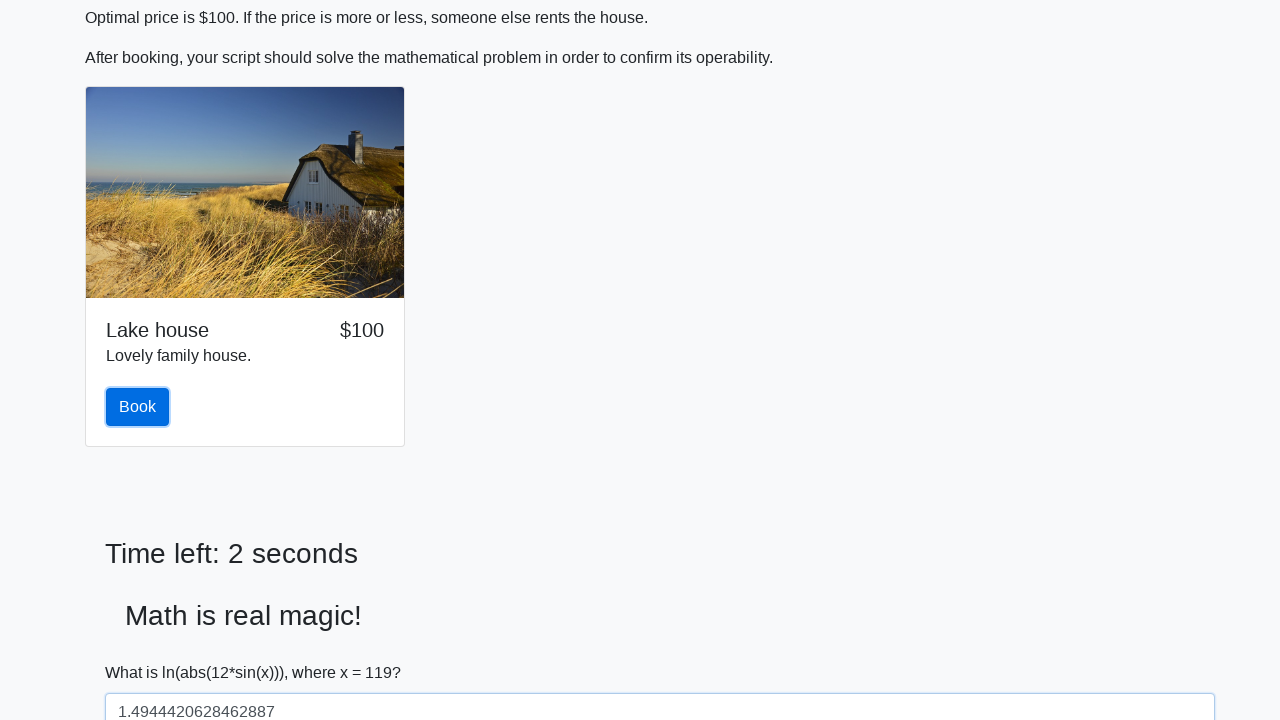

Clicked solve button to submit answer at (143, 651) on #solve
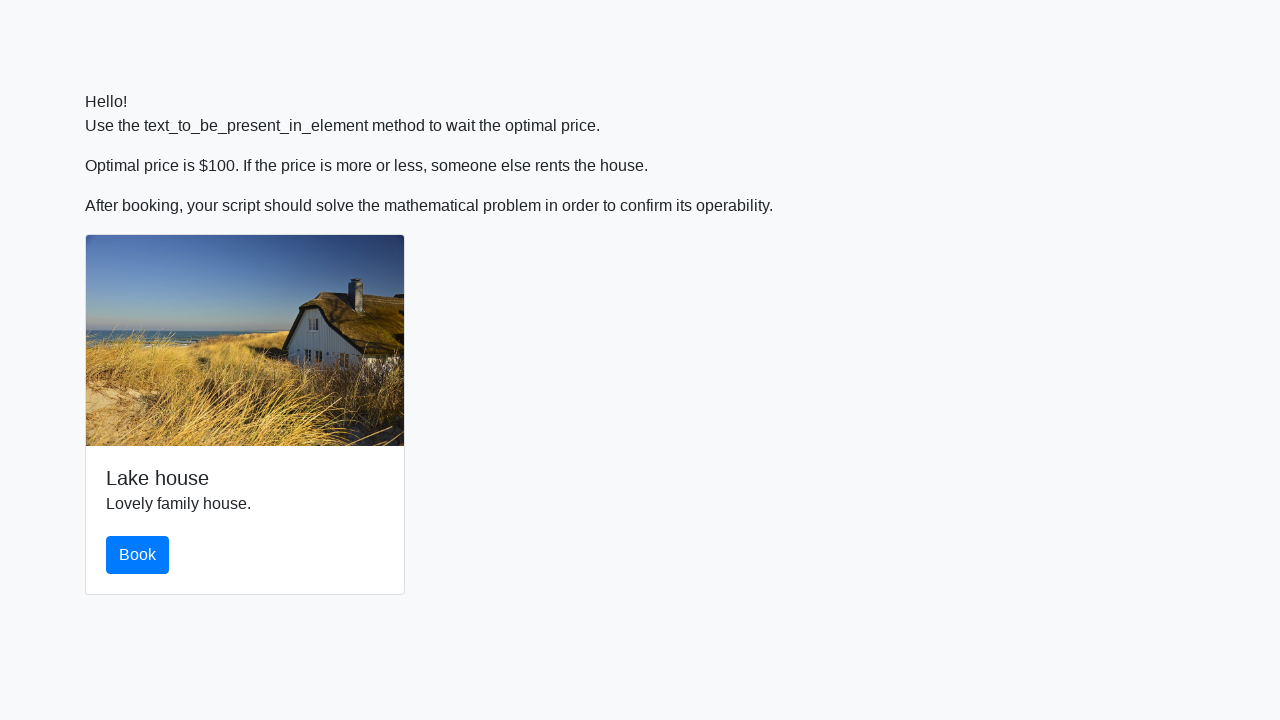

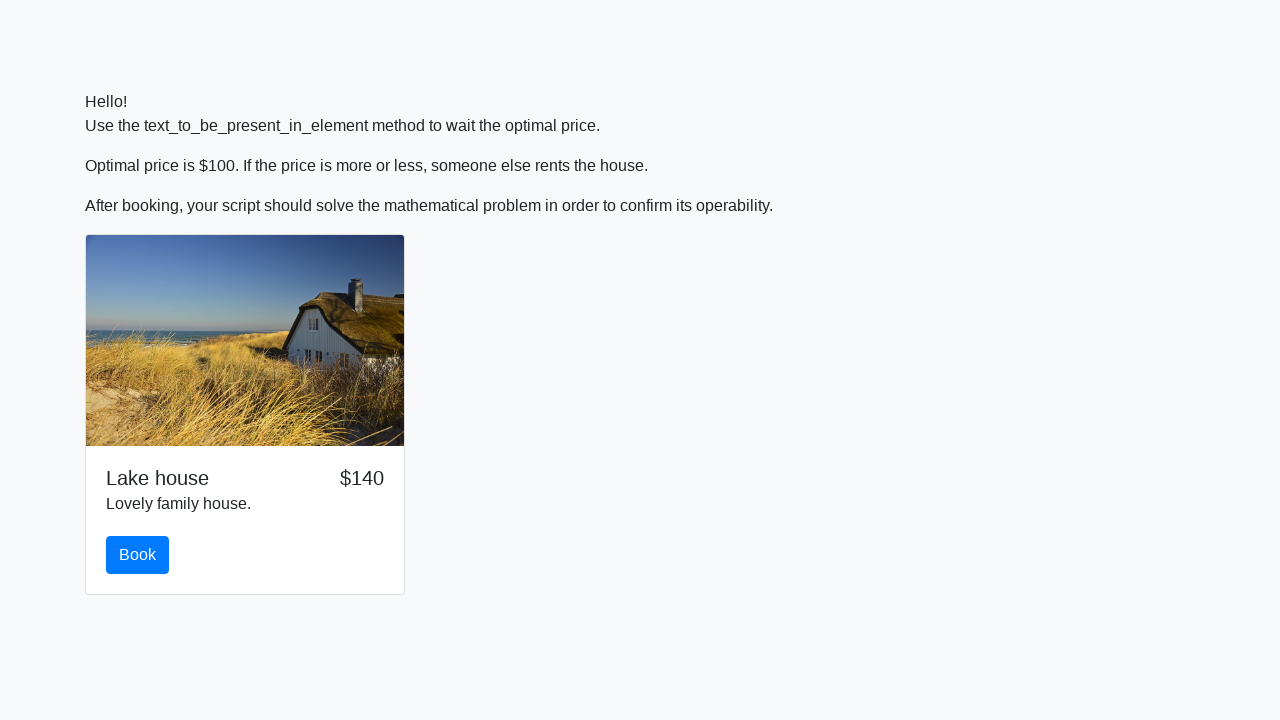